Tests the DemoQA practice form by filling in personal information including name, email, phone, gender, date of birth, subjects, hobbies, address, state and city, then submits the form and verifies the submitted data is displayed correctly

Starting URL: https://demoqa.com/automation-practice-form/

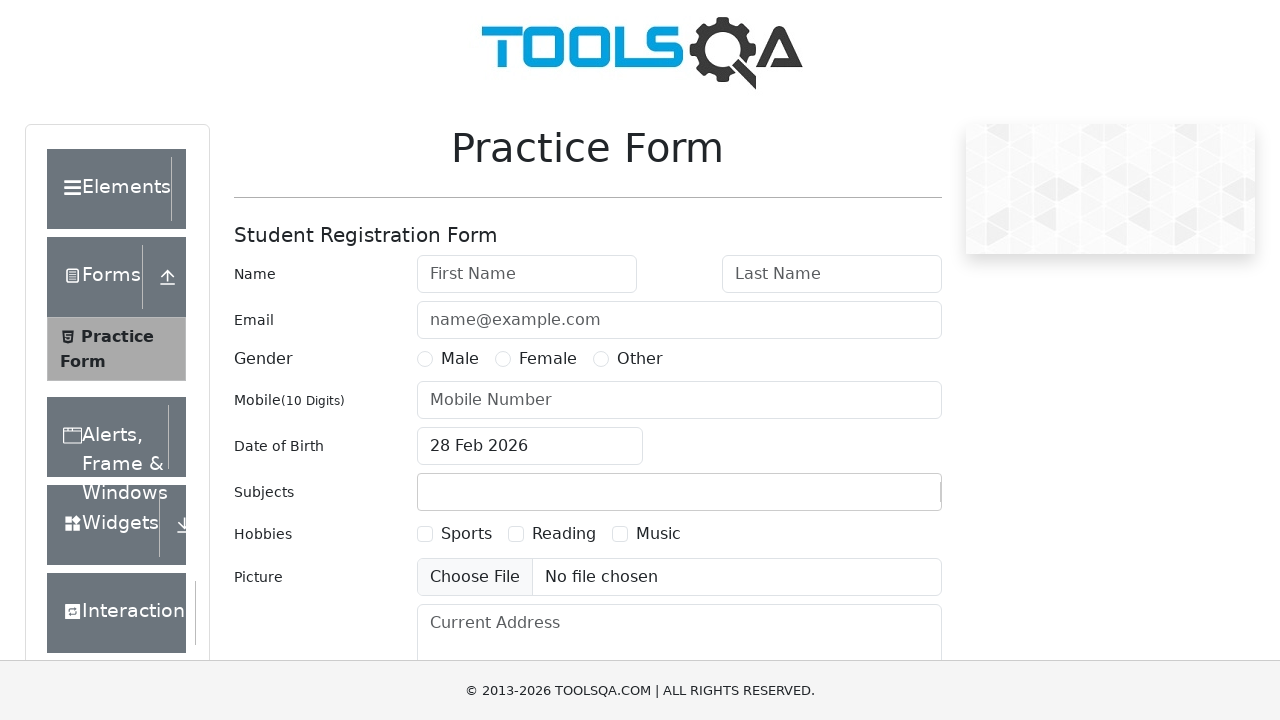

Filled first name field with 'Ivan' on #firstName
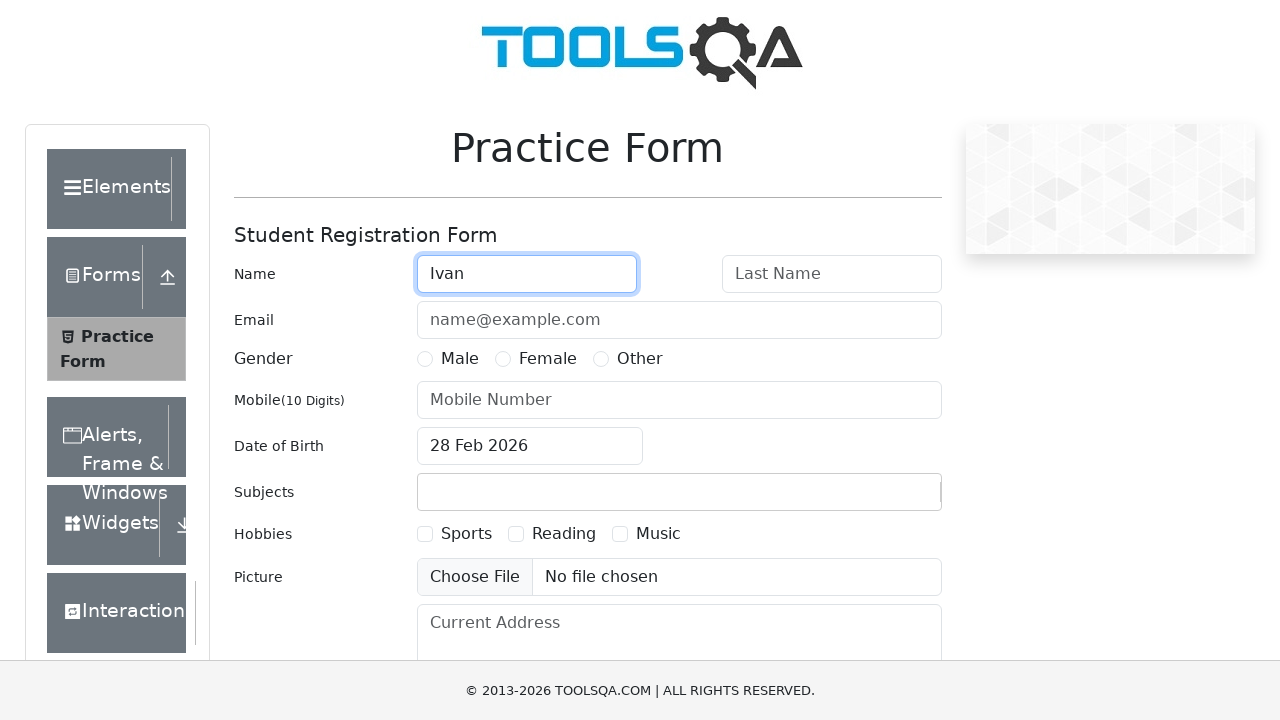

Filled last name field with 'Petrov' on #lastName
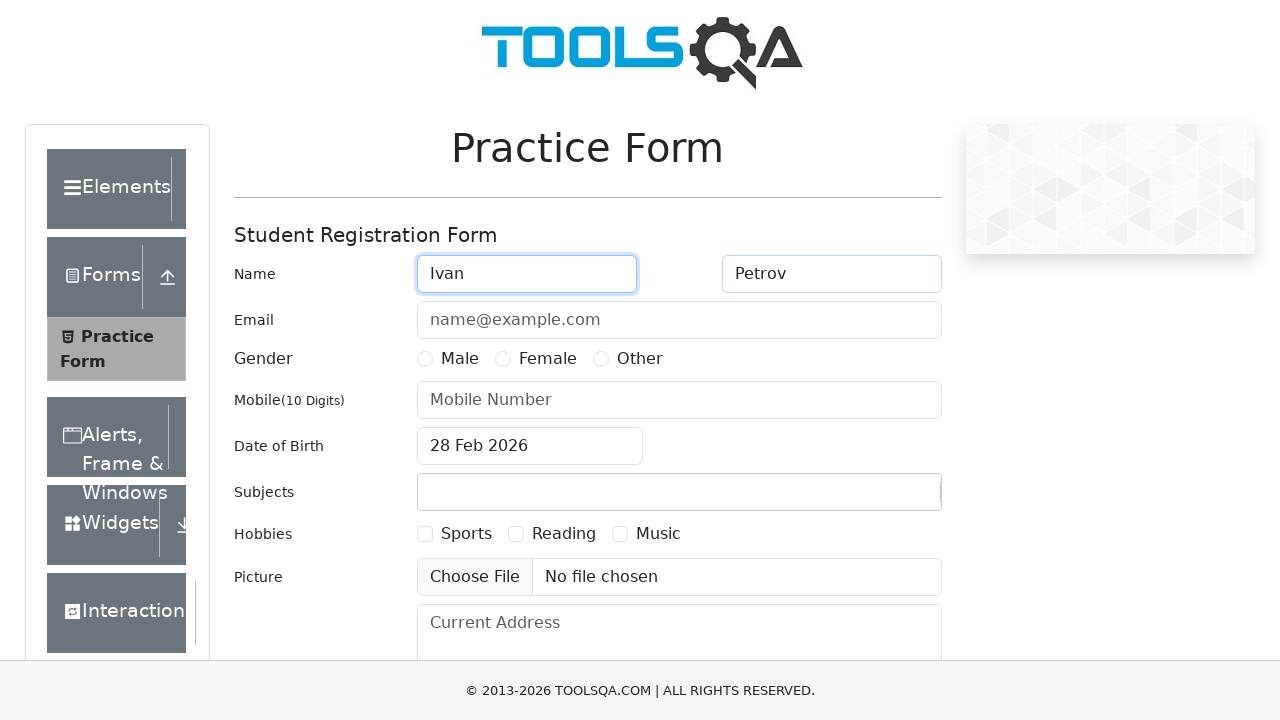

Filled email field with 'IvanPetrov@mail.ru' on #userEmail
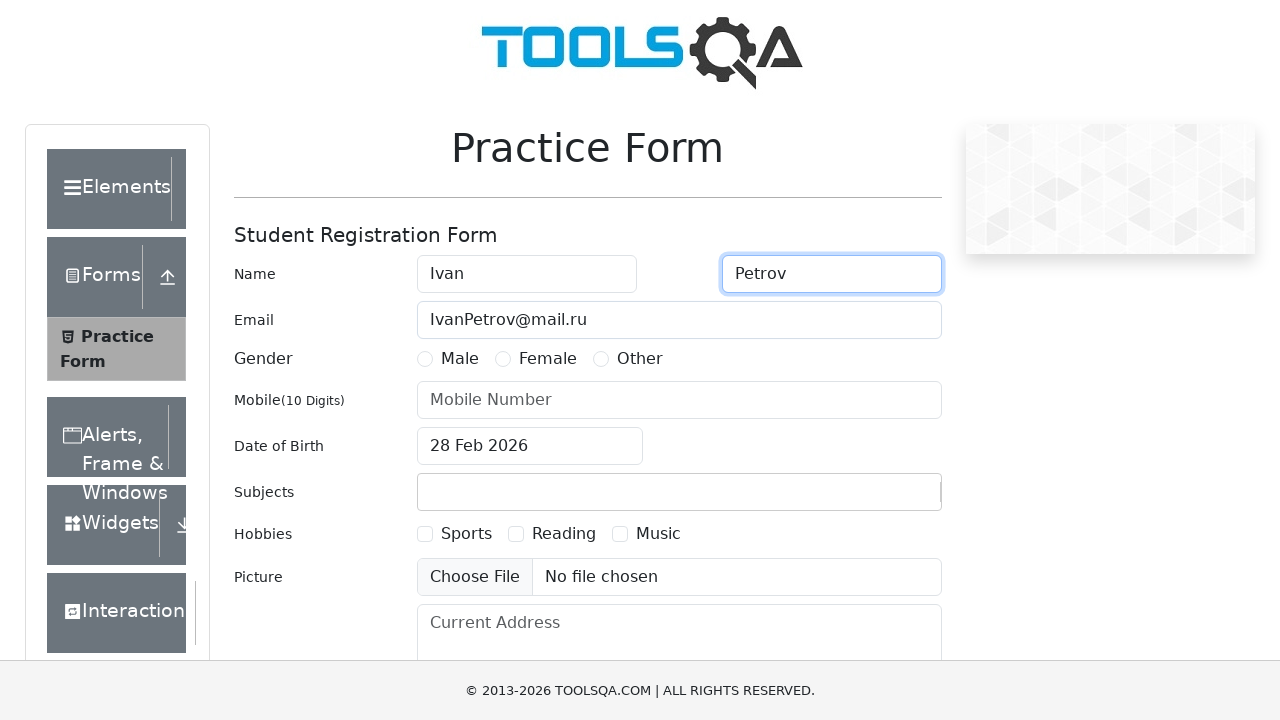

Selected Male gender radio button at (460, 359) on label[for='gender-radio-1']
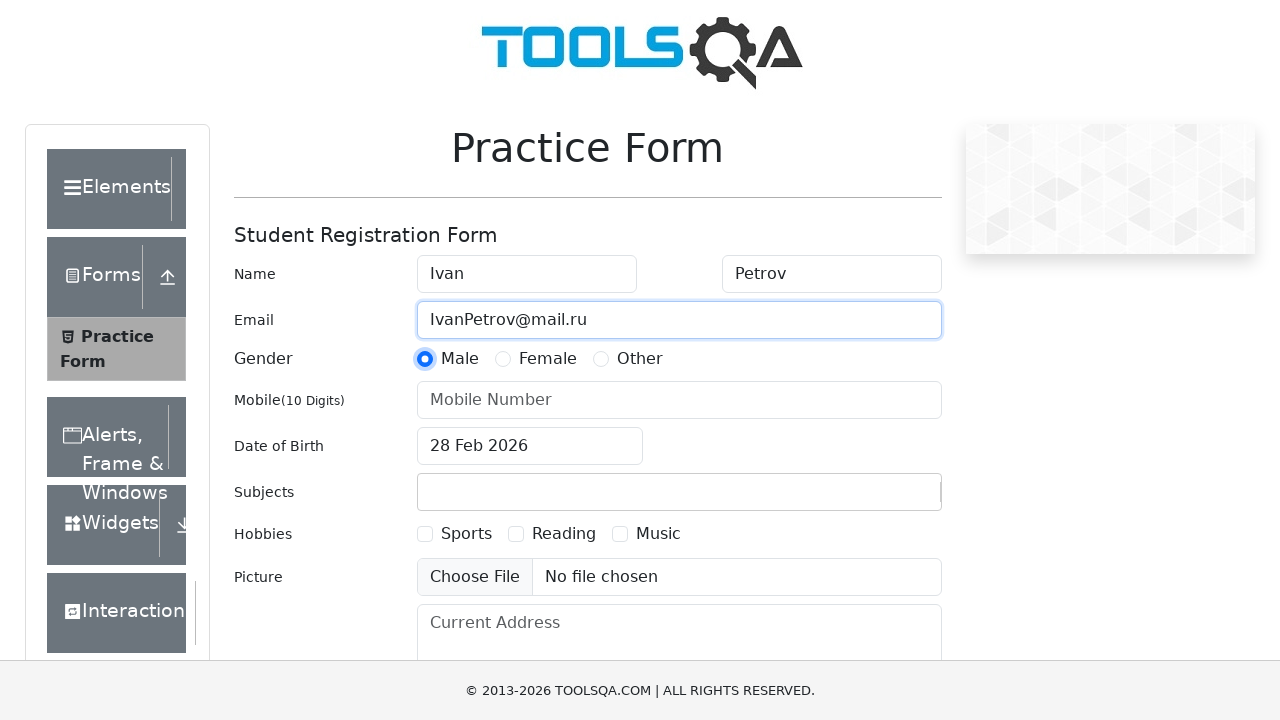

Filled phone number field with '8800555556' on #userNumber
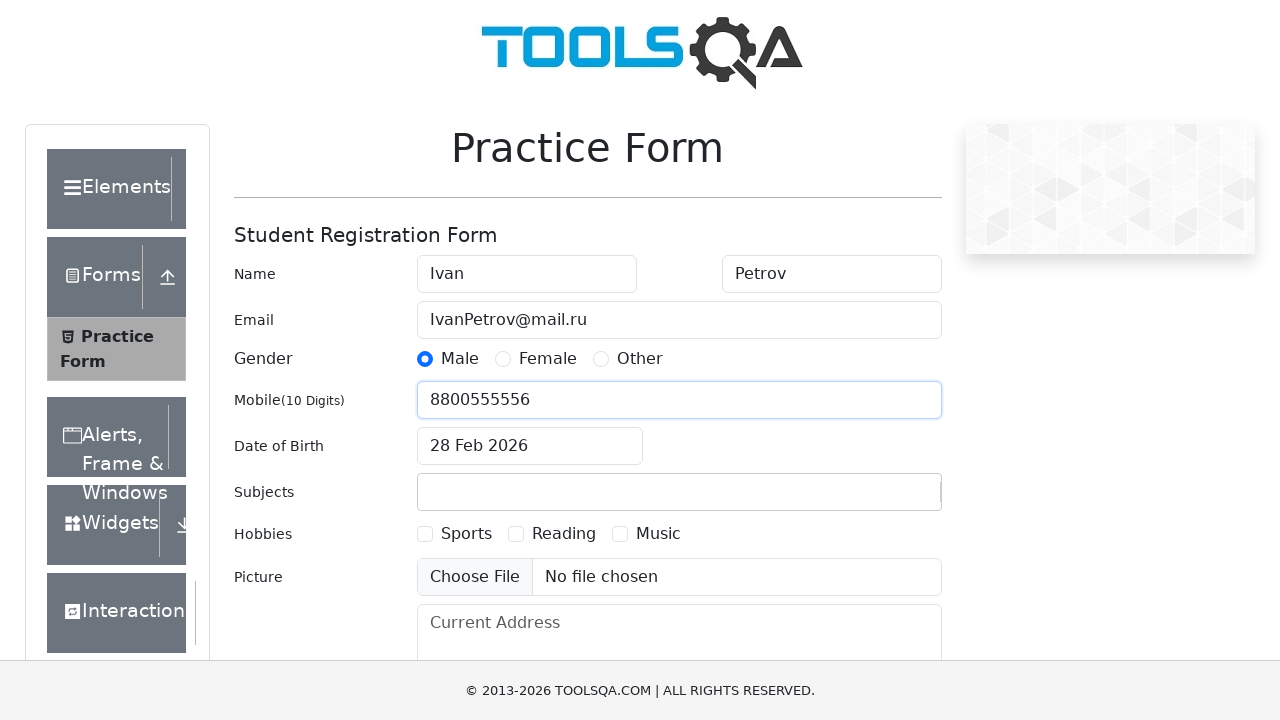

Clicked date of birth input field at (530, 446) on #dateOfBirthInput
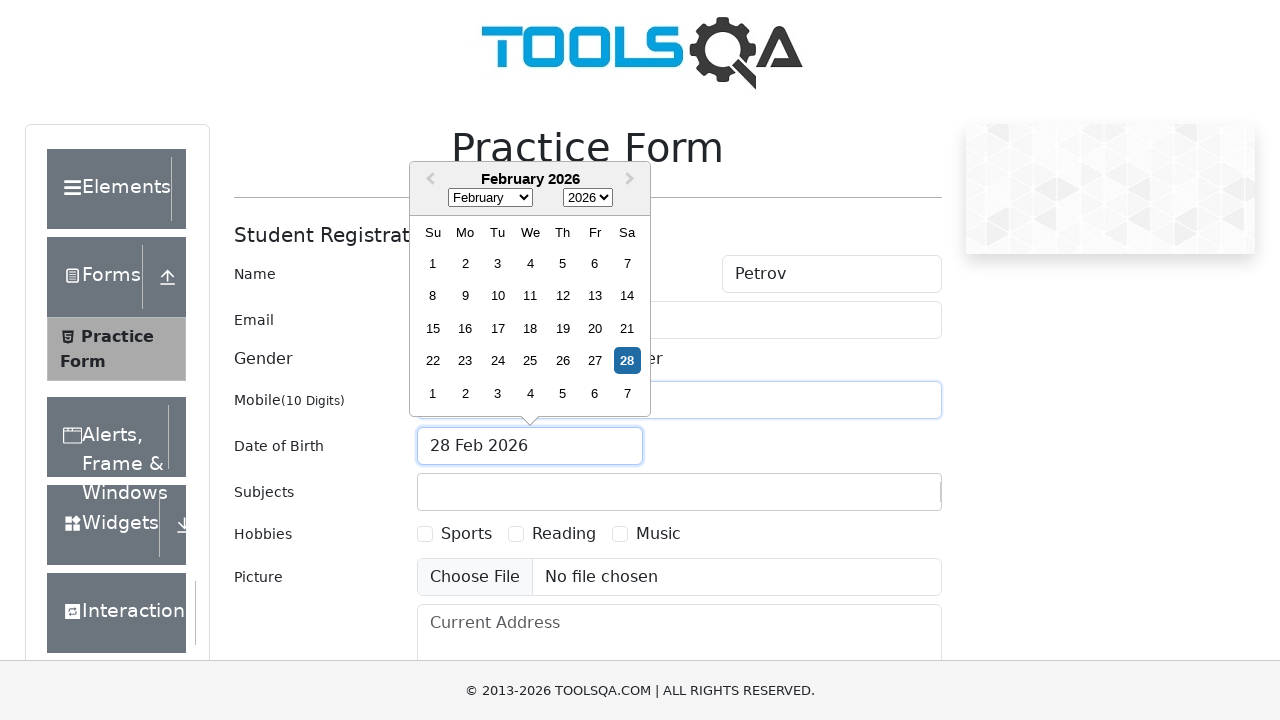

Selected month 'November' from date picker on .react-datepicker__month-select
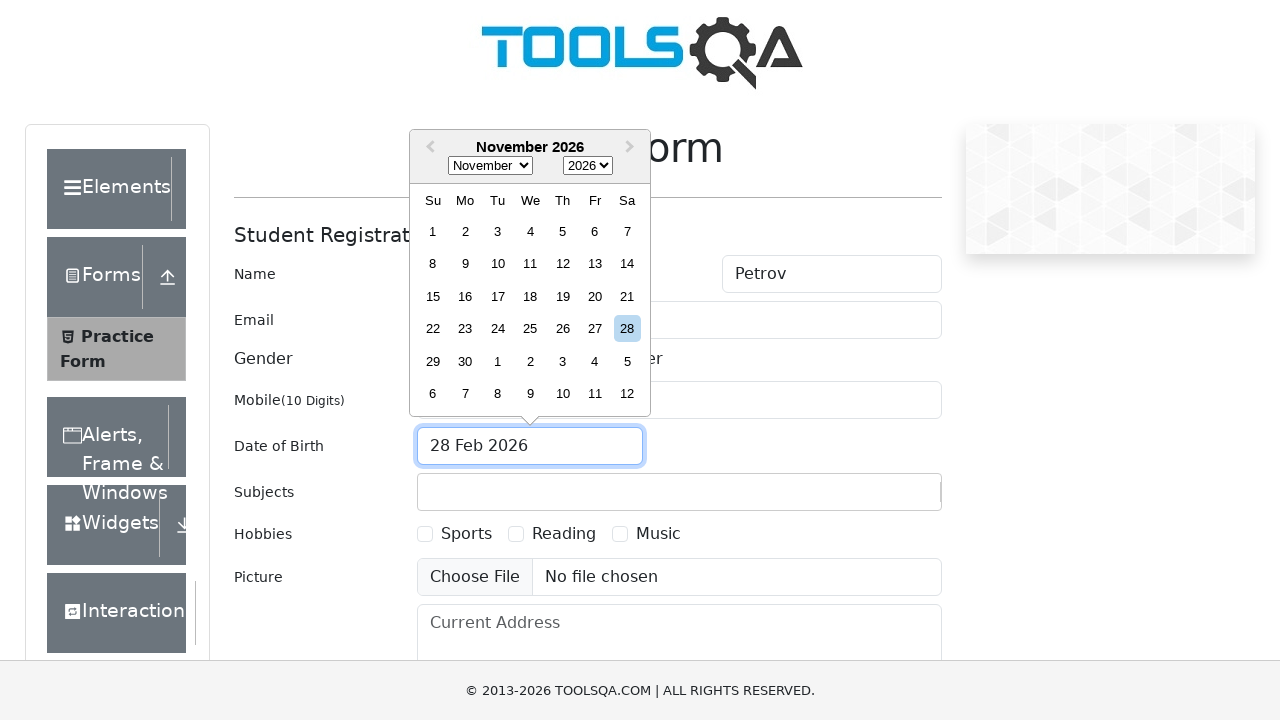

Selected year '1991' from date picker on .react-datepicker__year-select
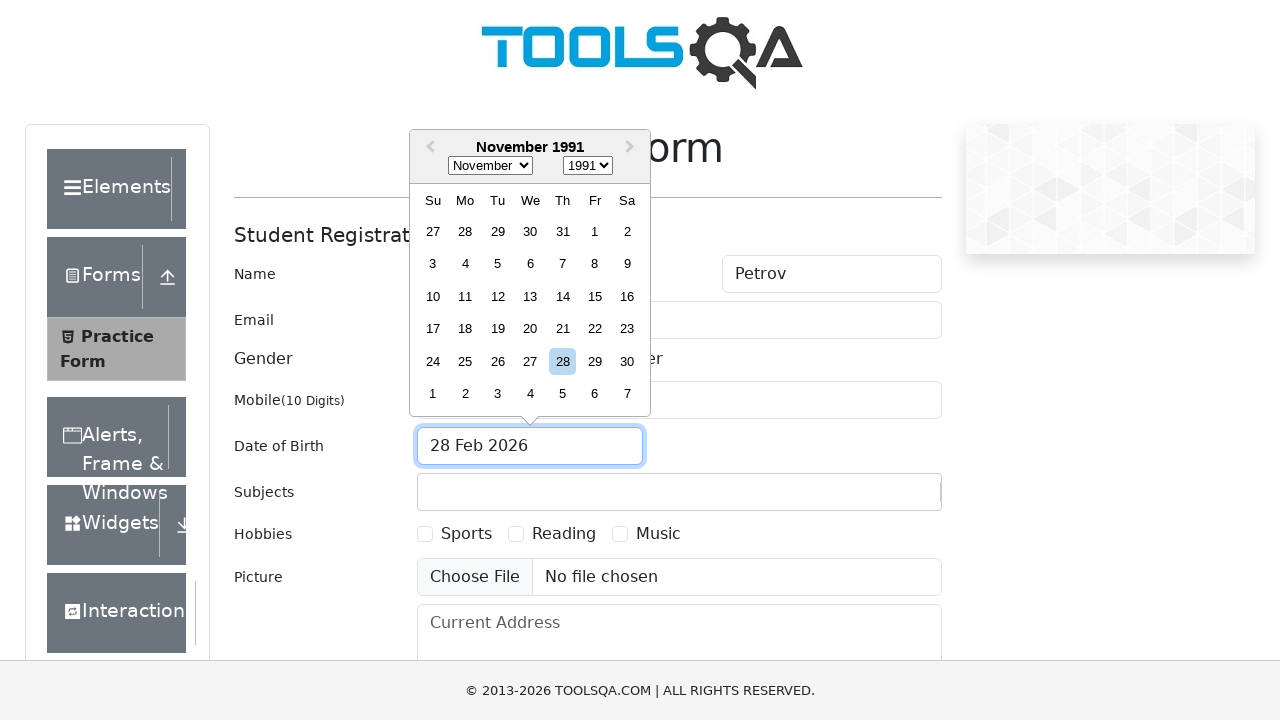

Selected day 13 from date picker at (530, 296) on div[aria-label='Choose Wednesday, November 13th, 1991']
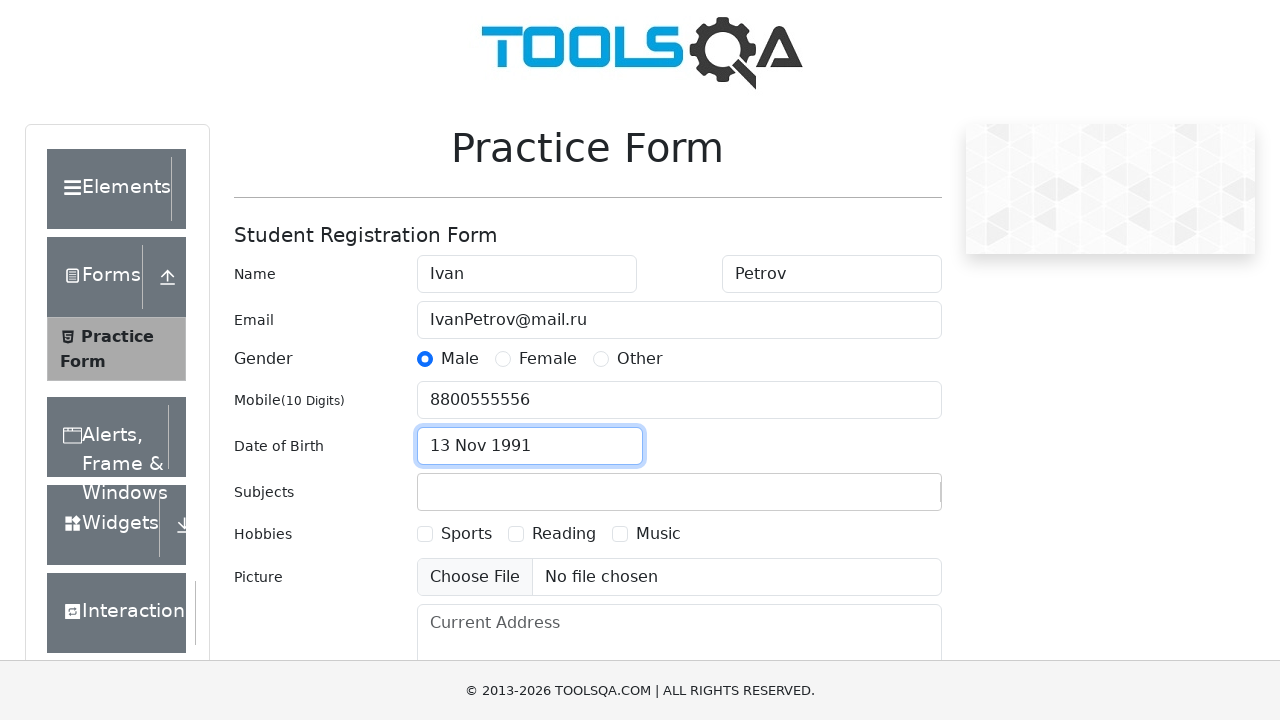

Typed 'a' into subjects input field on #subjectsInput
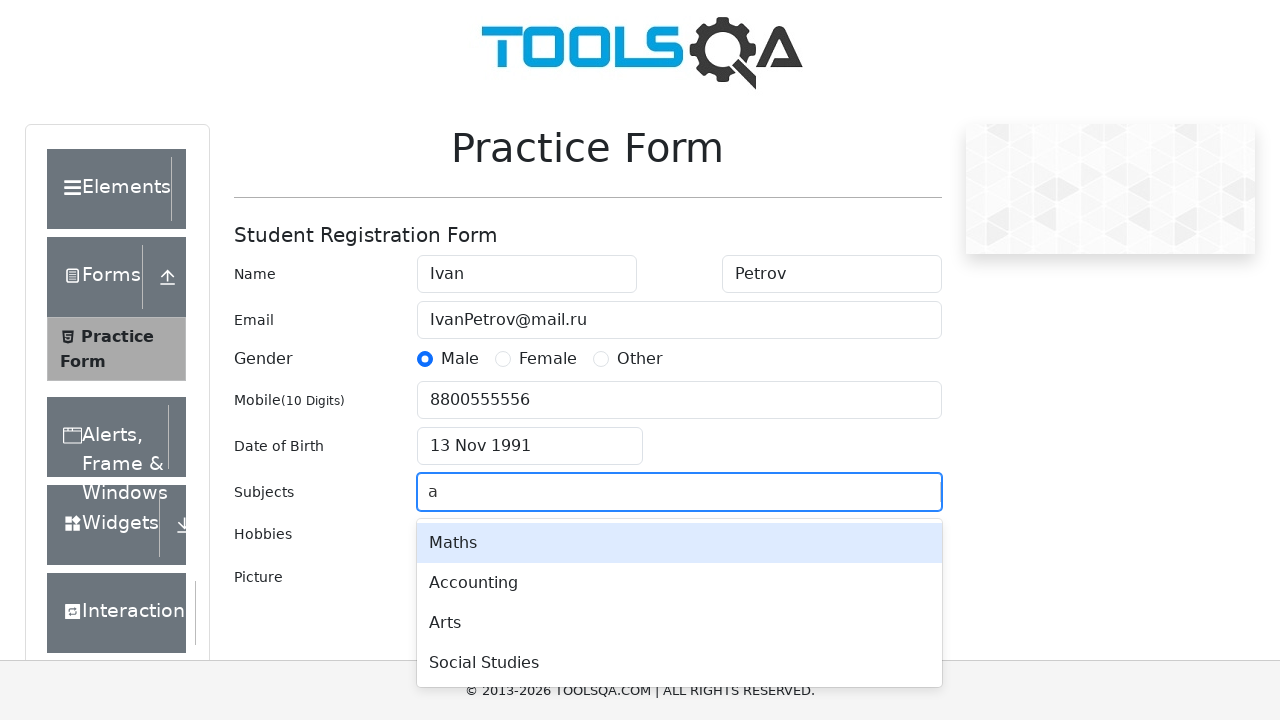

Selected first subject option from dropdown at (679, 543) on #react-select-2-option-0
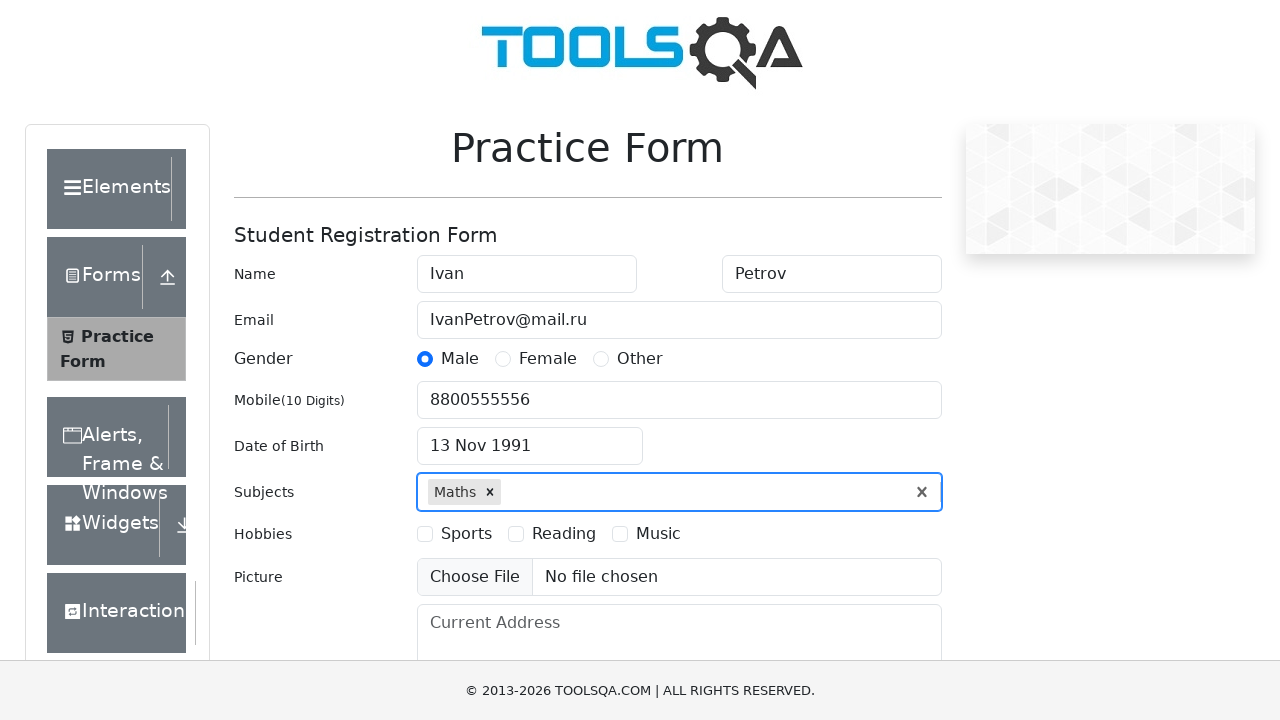

Selected Reading hobby checkbox at (564, 534) on label[for='hobbies-checkbox-2']
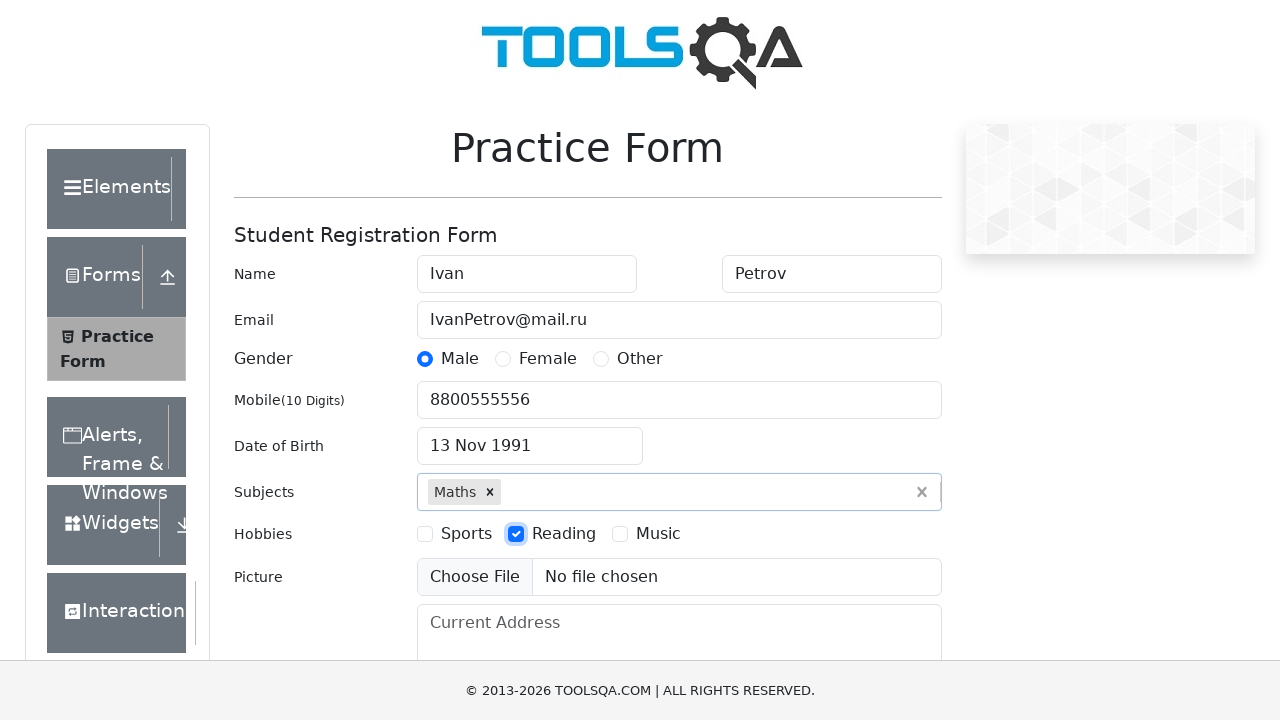

Filled current address field with 'Novosibirsk' on #currentAddress
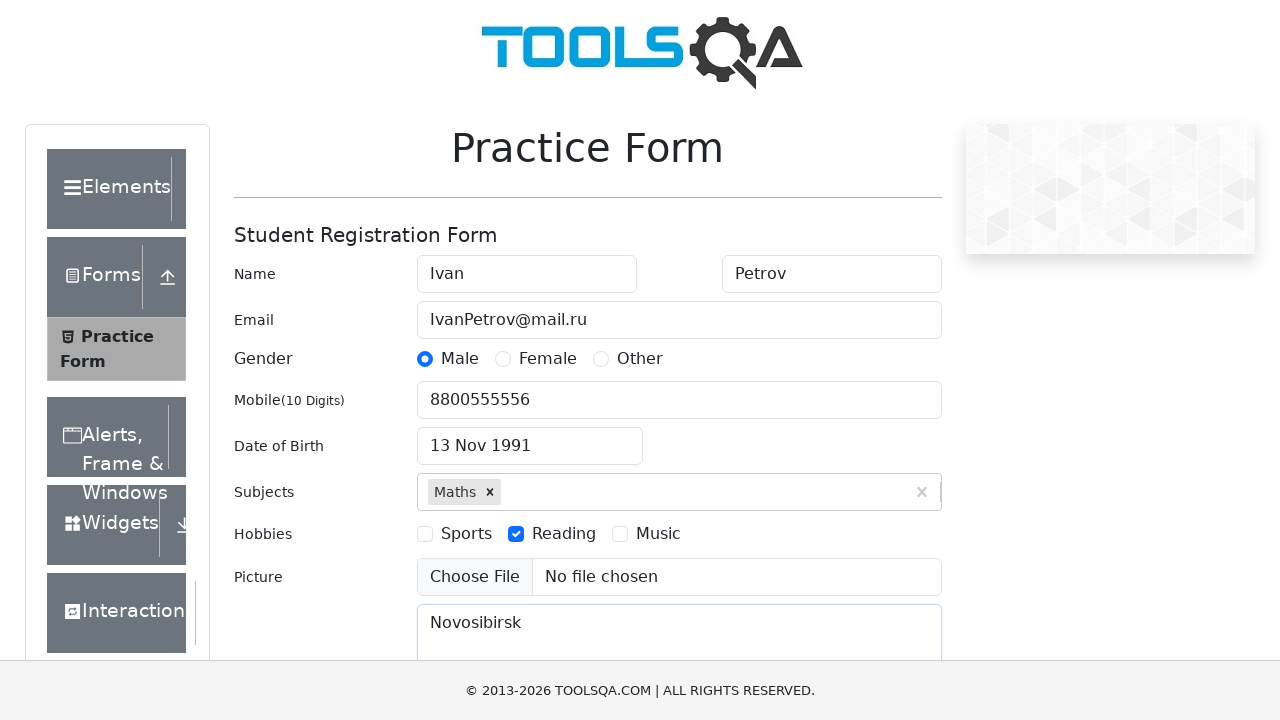

Typed 'Haryana' into state field on #react-select-3-input
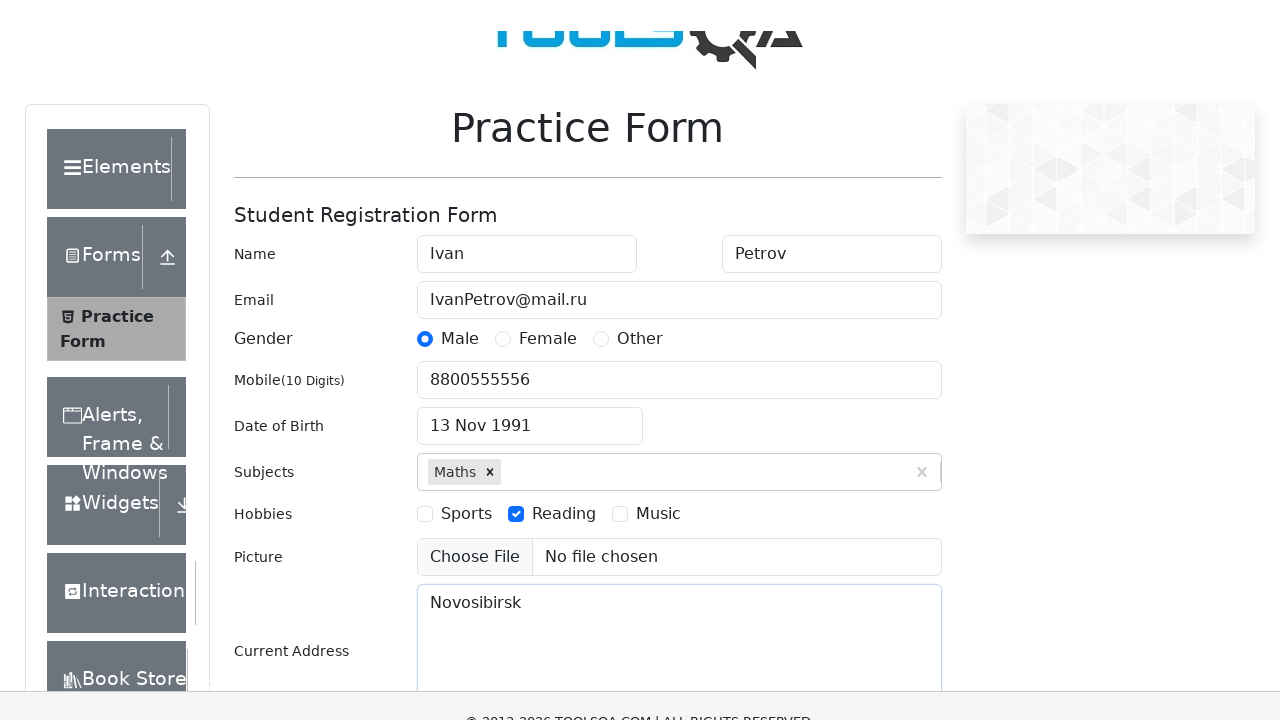

Pressed Enter to select state option on #react-select-3-input
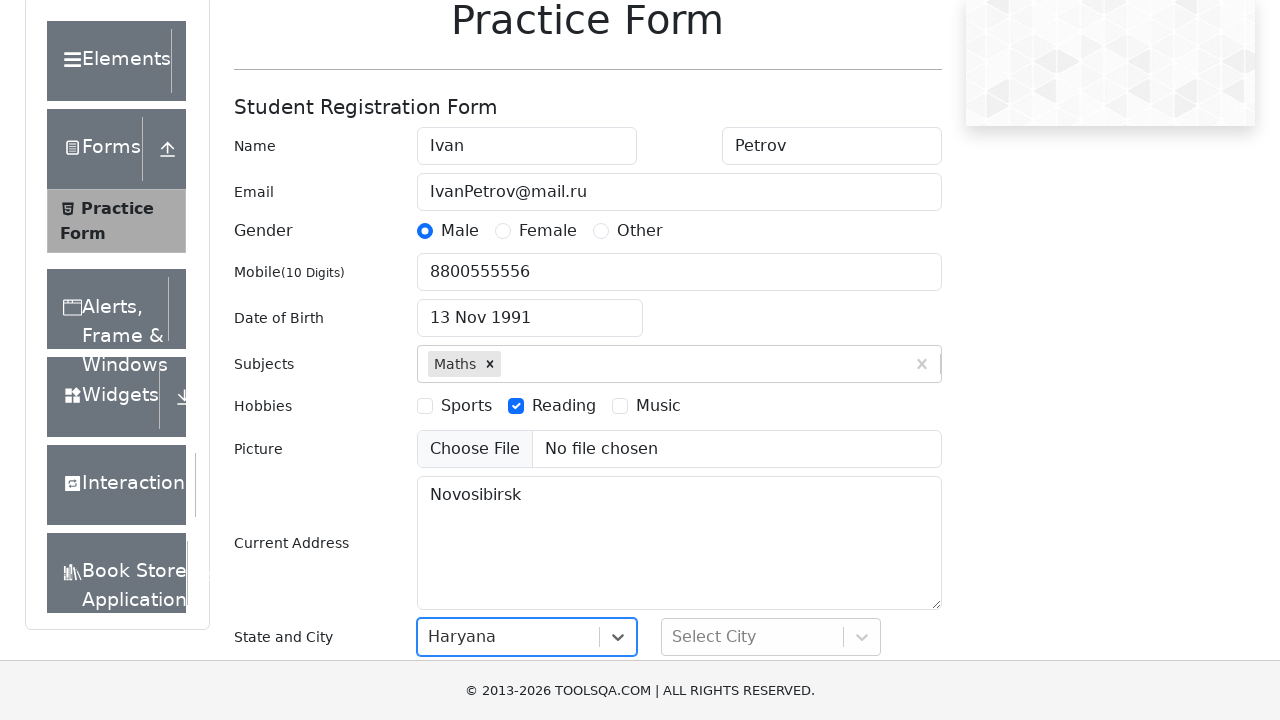

Typed 'Karnal' into city field on #react-select-4-input
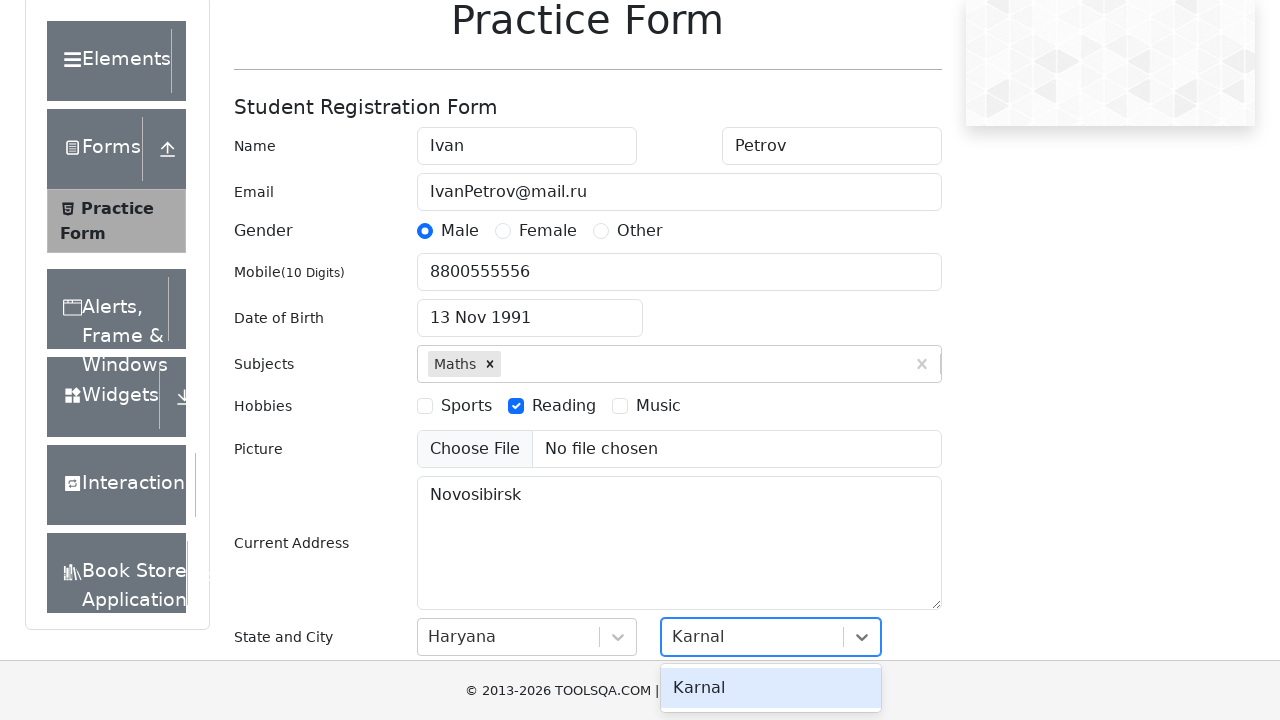

Pressed Enter to select city option on #react-select-4-input
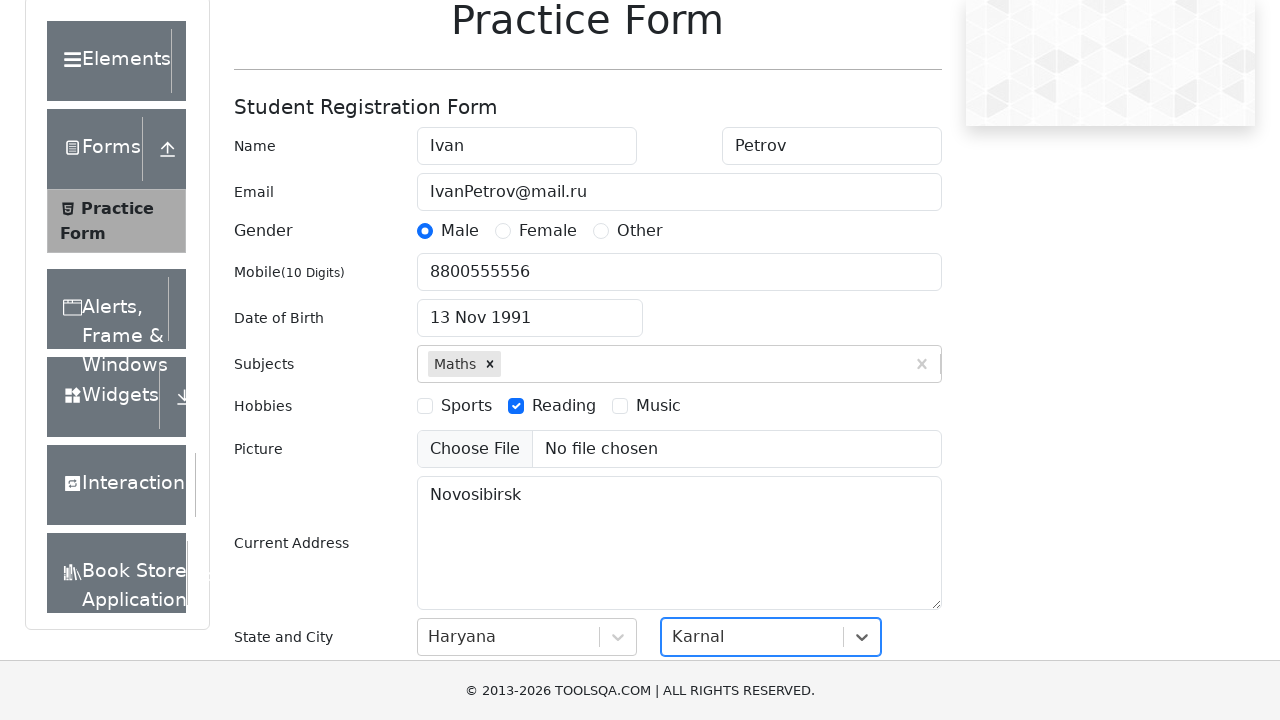

Clicked form submit button at (885, 499) on #submit
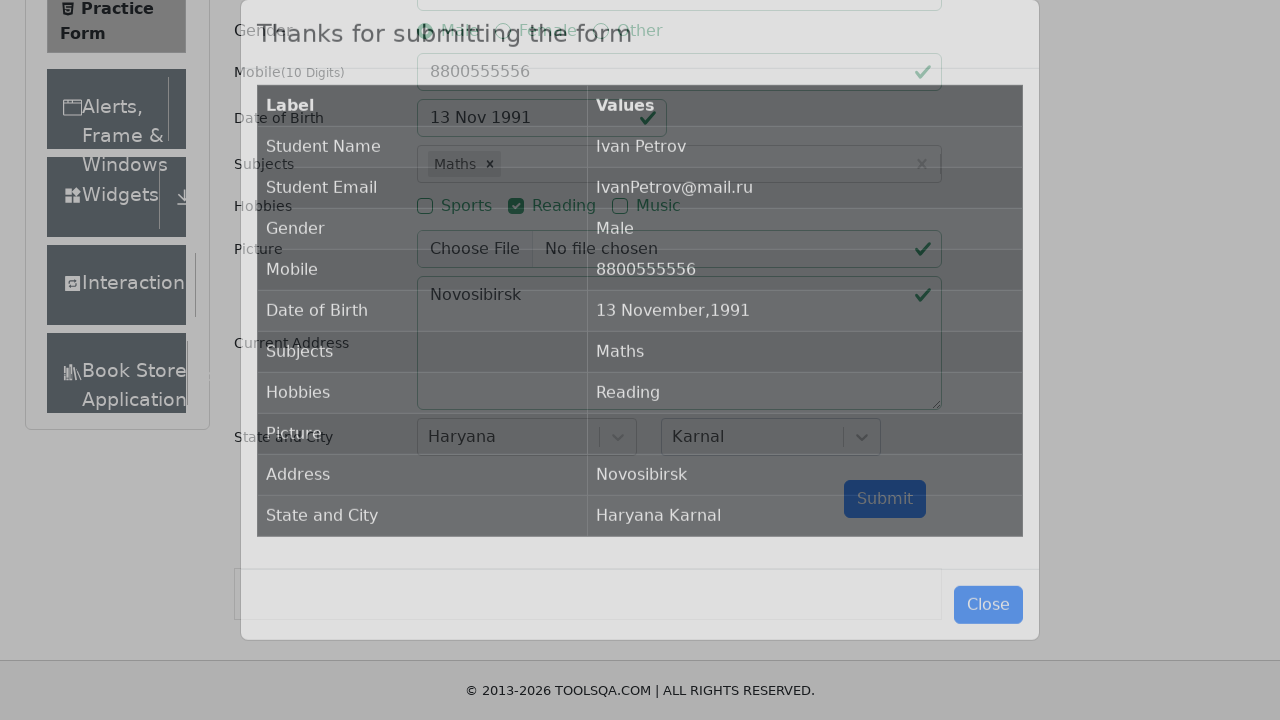

Waited for results table to load
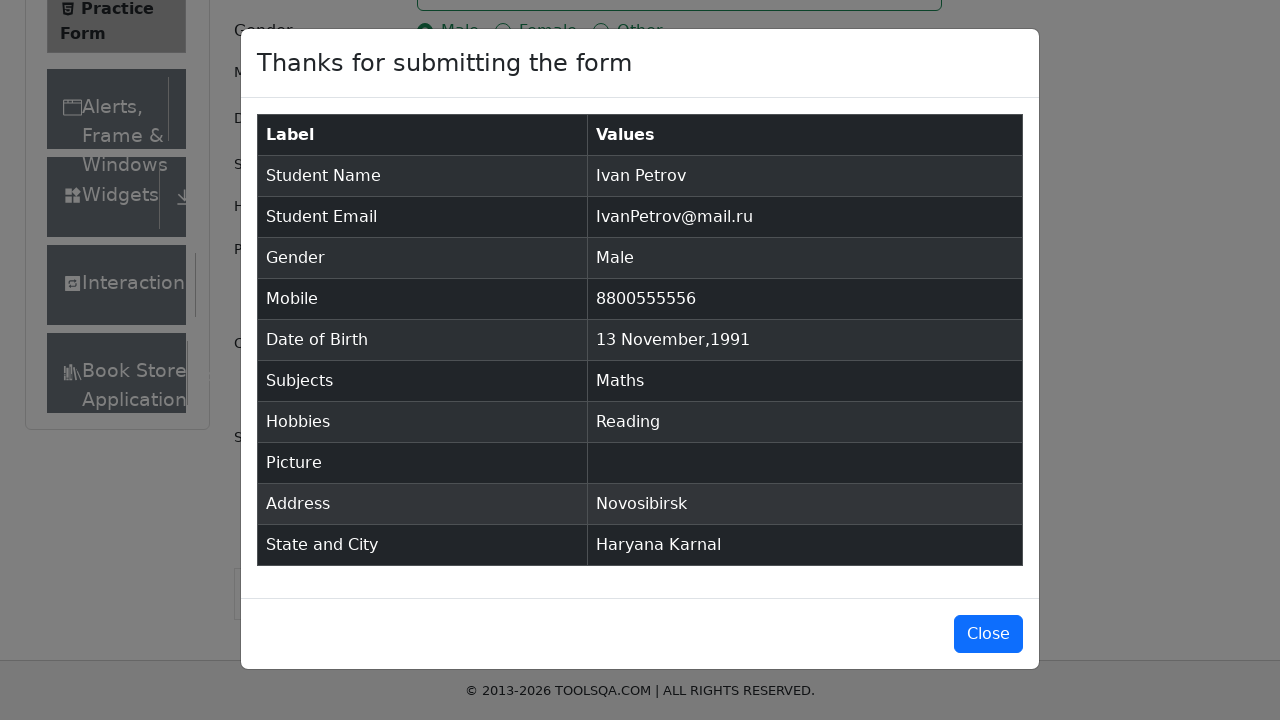

Retrieved submitted data from results table
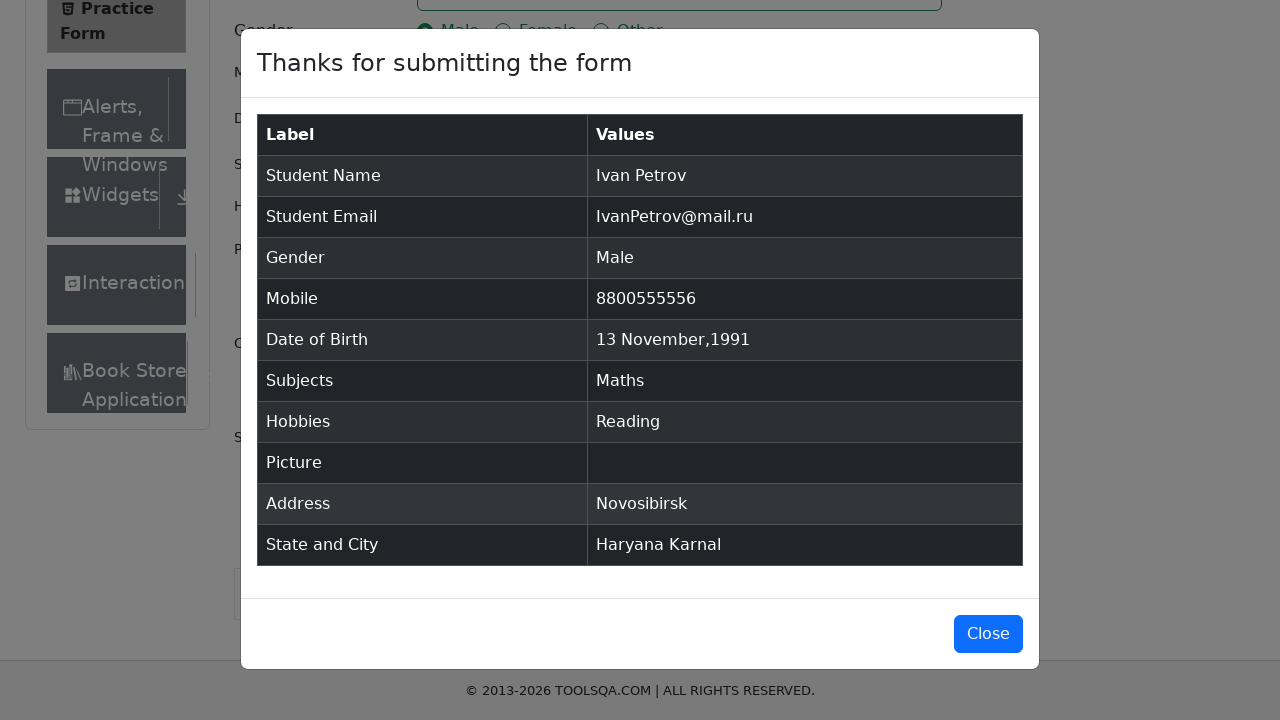

Verified full name in results: 'Ivan Petrov'
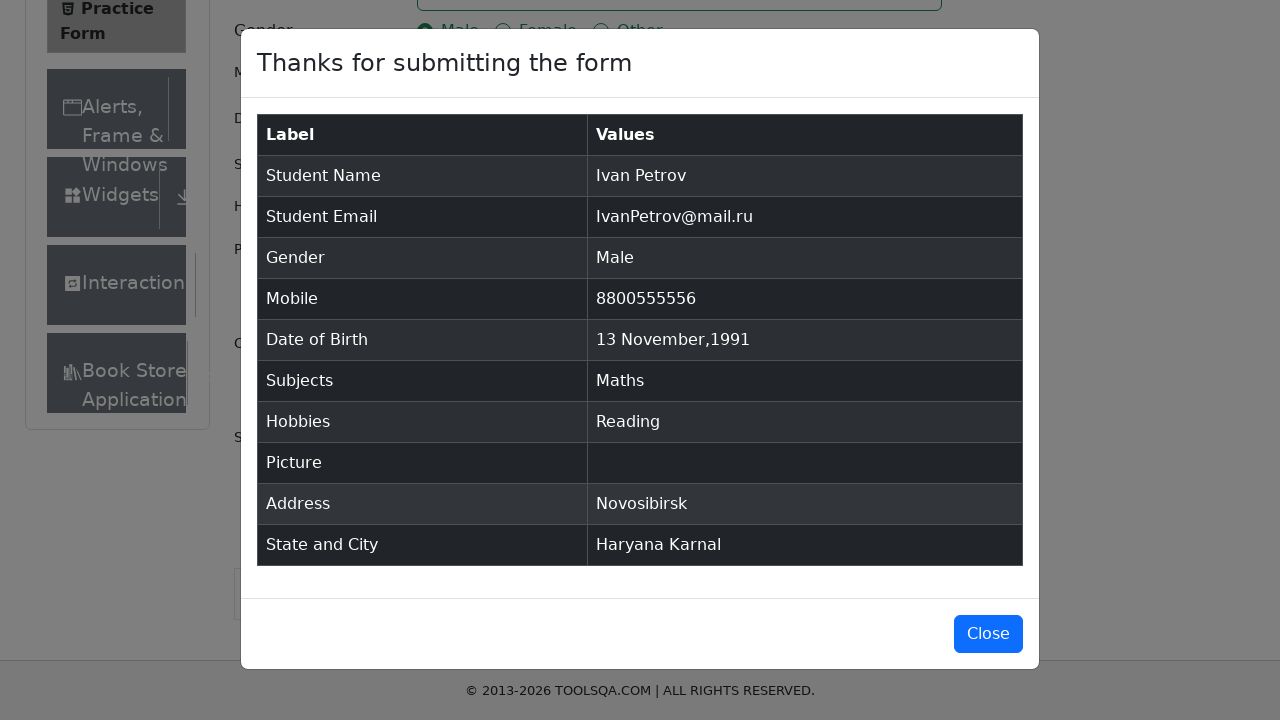

Verified email in results: 'IvanPetrov@mail.ru'
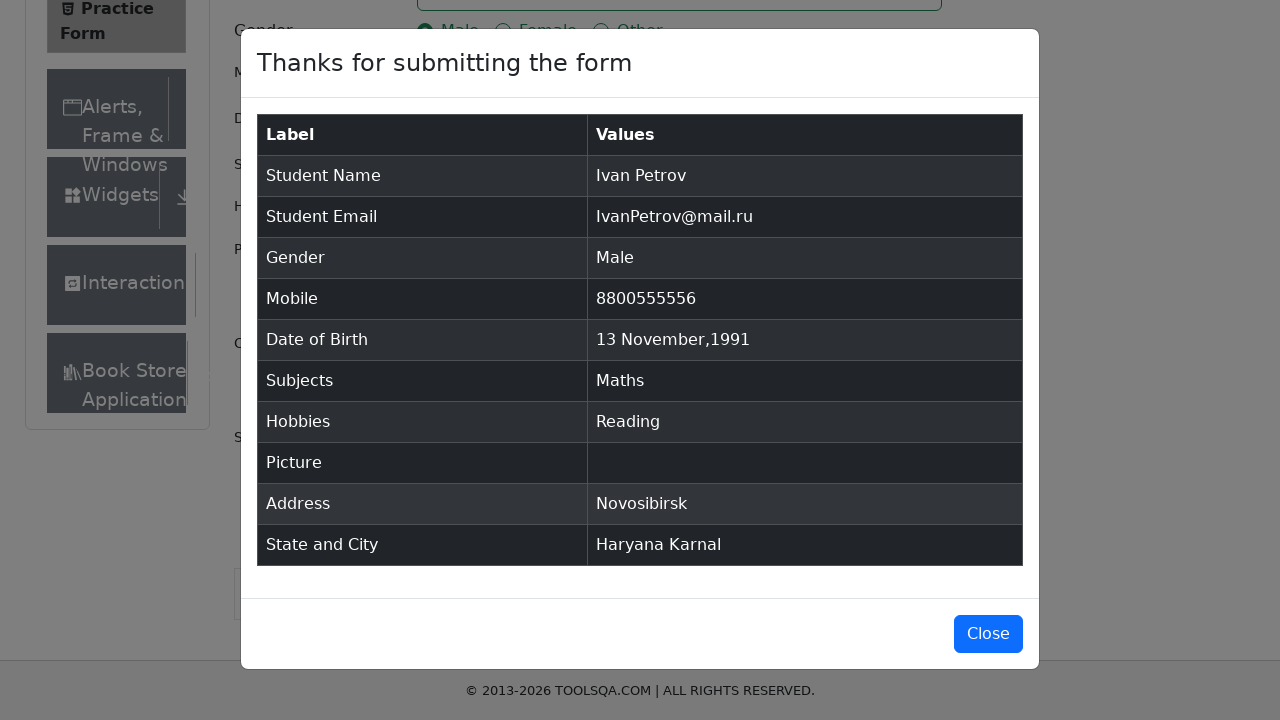

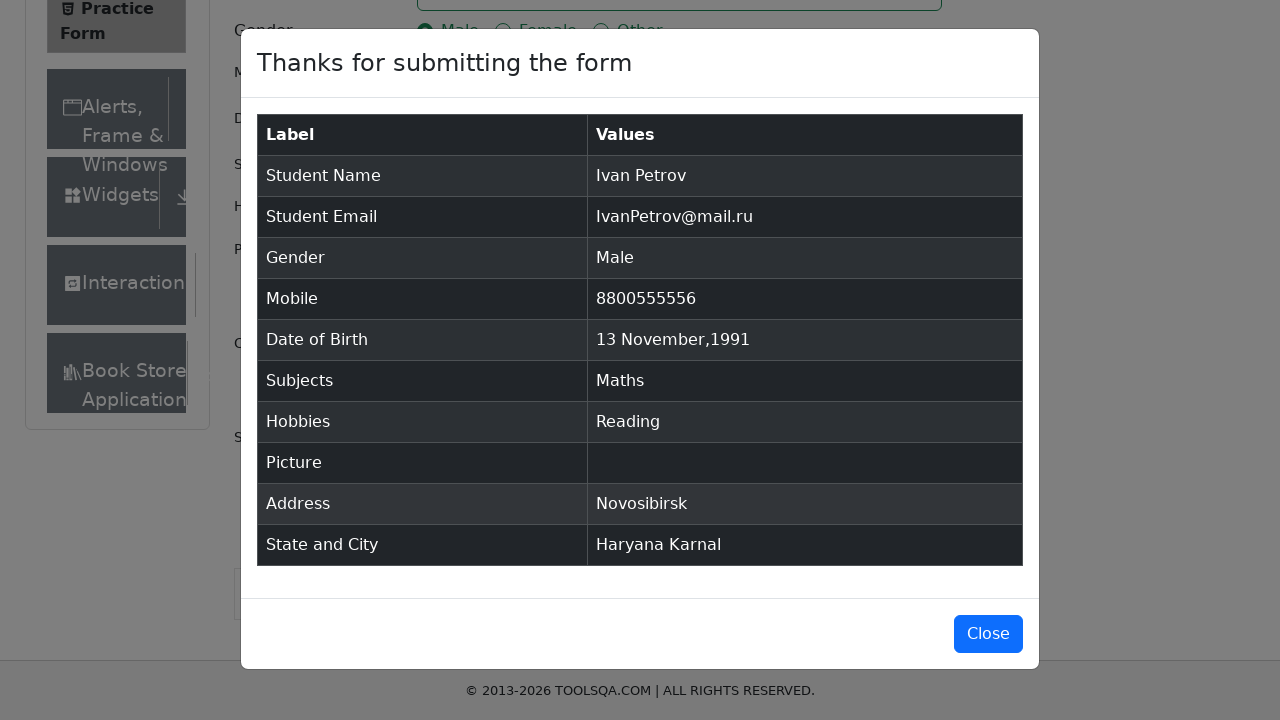